Clicks the Draw in Canvas link under Chapter 3 and verifies the URL and page heading.

Starting URL: https://bonigarcia.dev/selenium-webdriver-java/

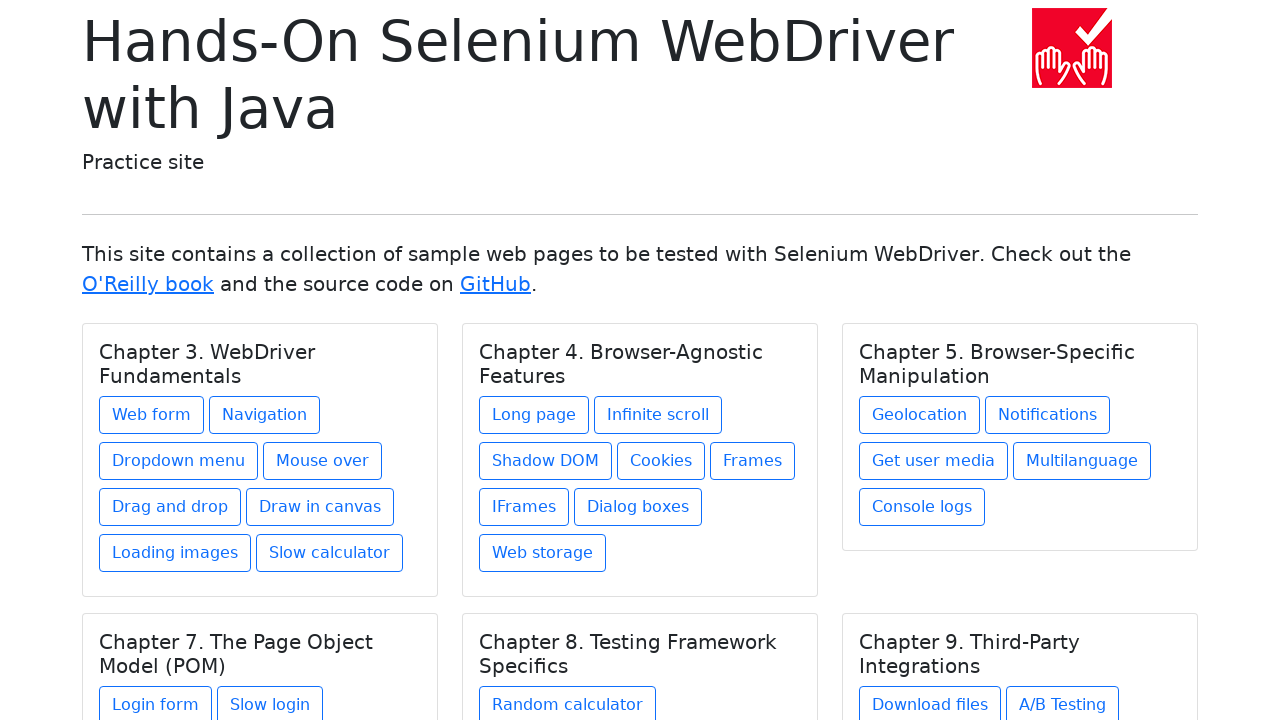

Clicked the Draw in Canvas link under Chapter 3 at (320, 507) on xpath=//h5[text() = 'Chapter 3. WebDriver Fundamentals']/../a[contains(@href, 'd
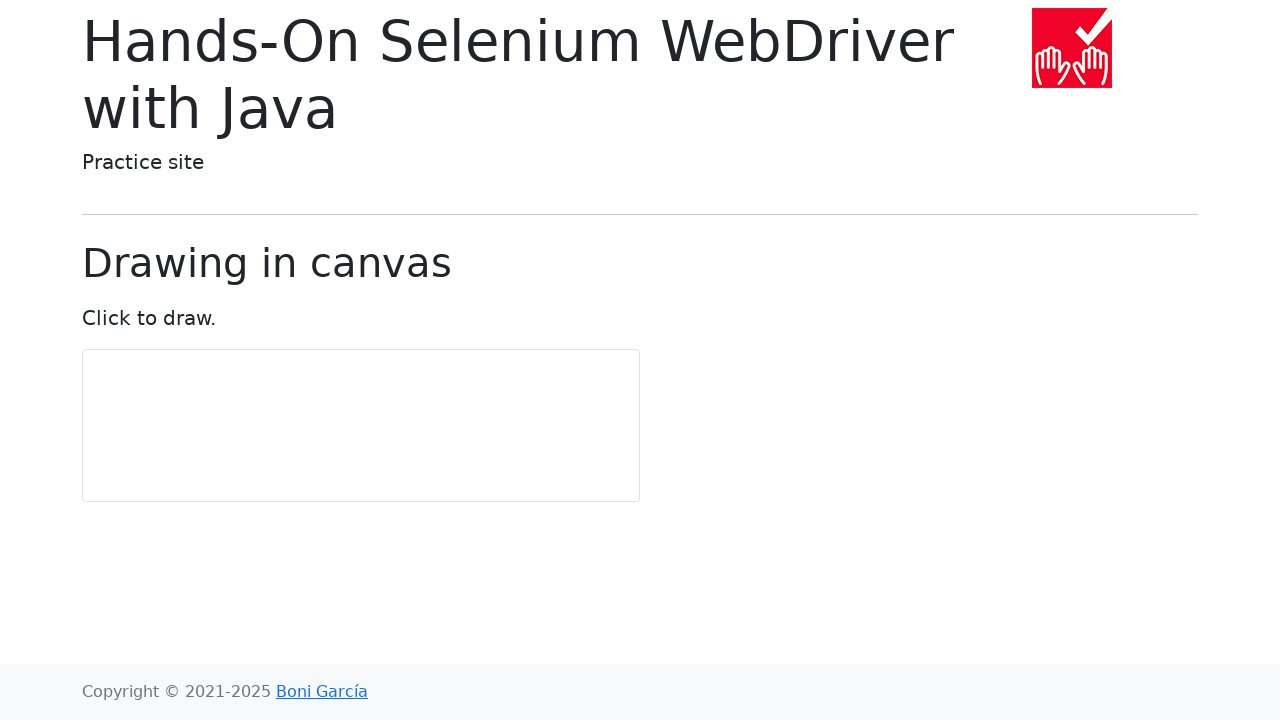

Page heading element loaded
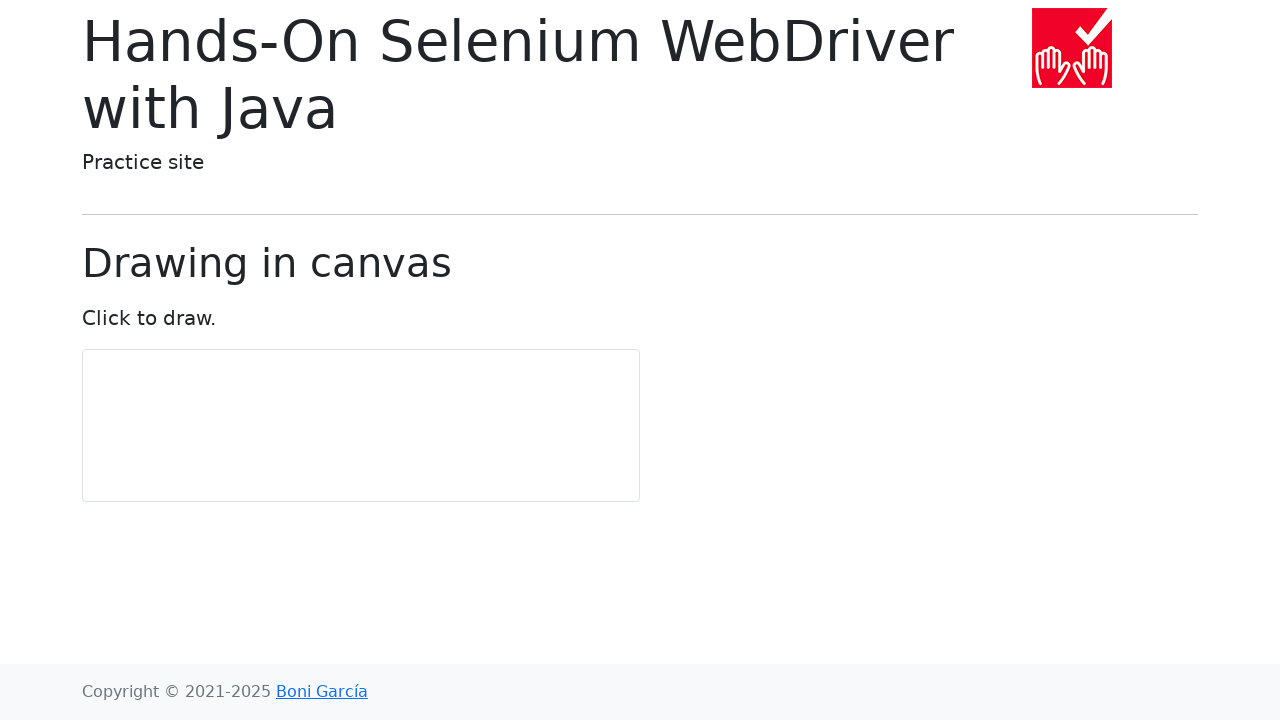

Verified URL is https://bonigarcia.dev/selenium-webdriver-java/draw-in-canvas.html
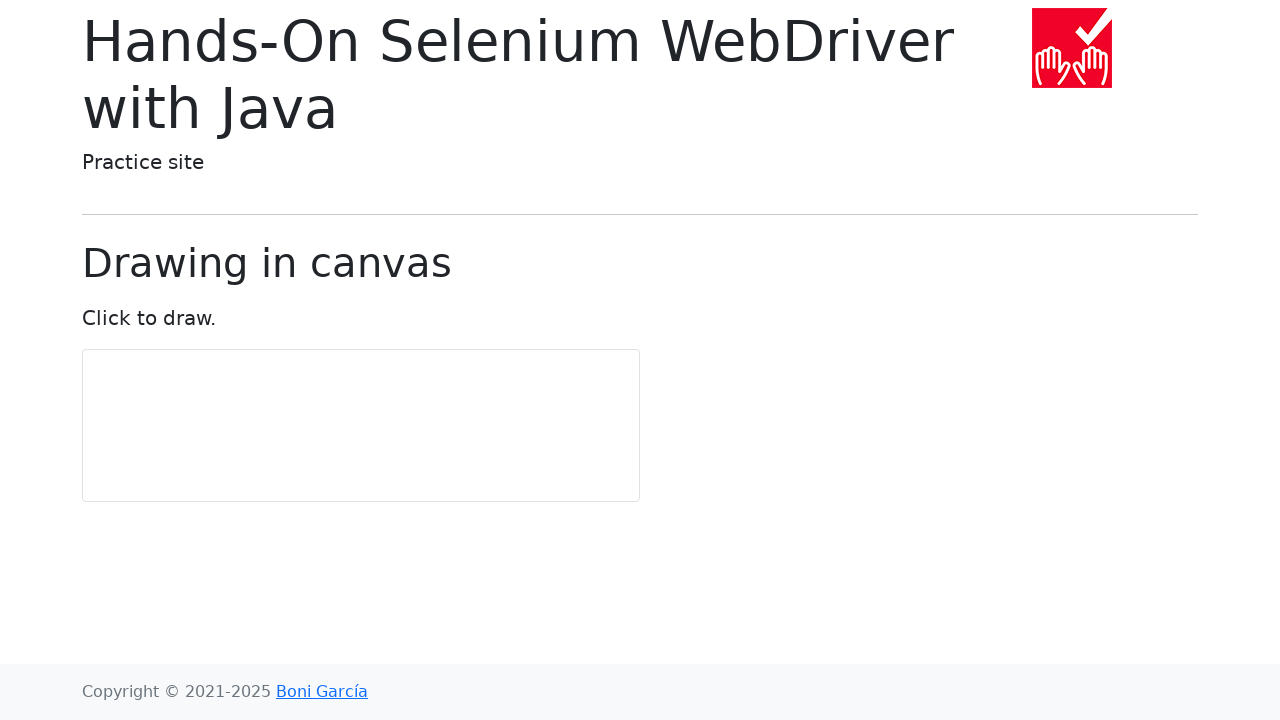

Verified page heading is 'Drawing in canvas'
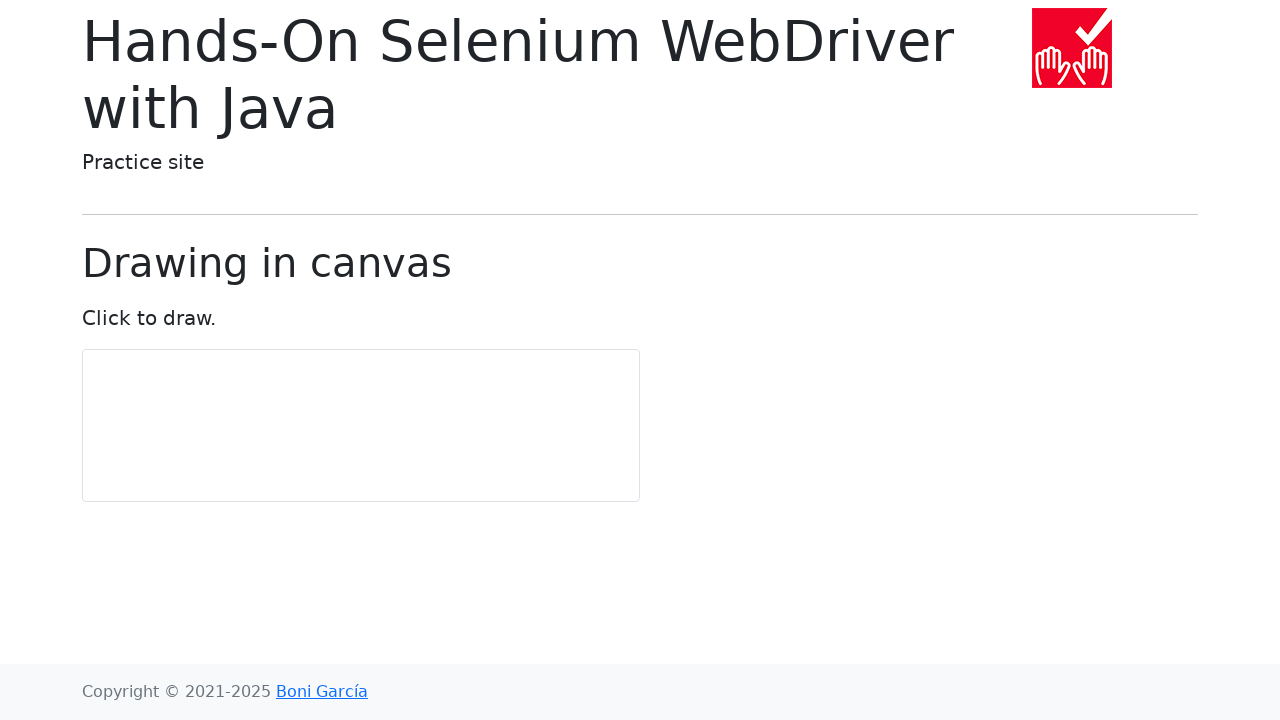

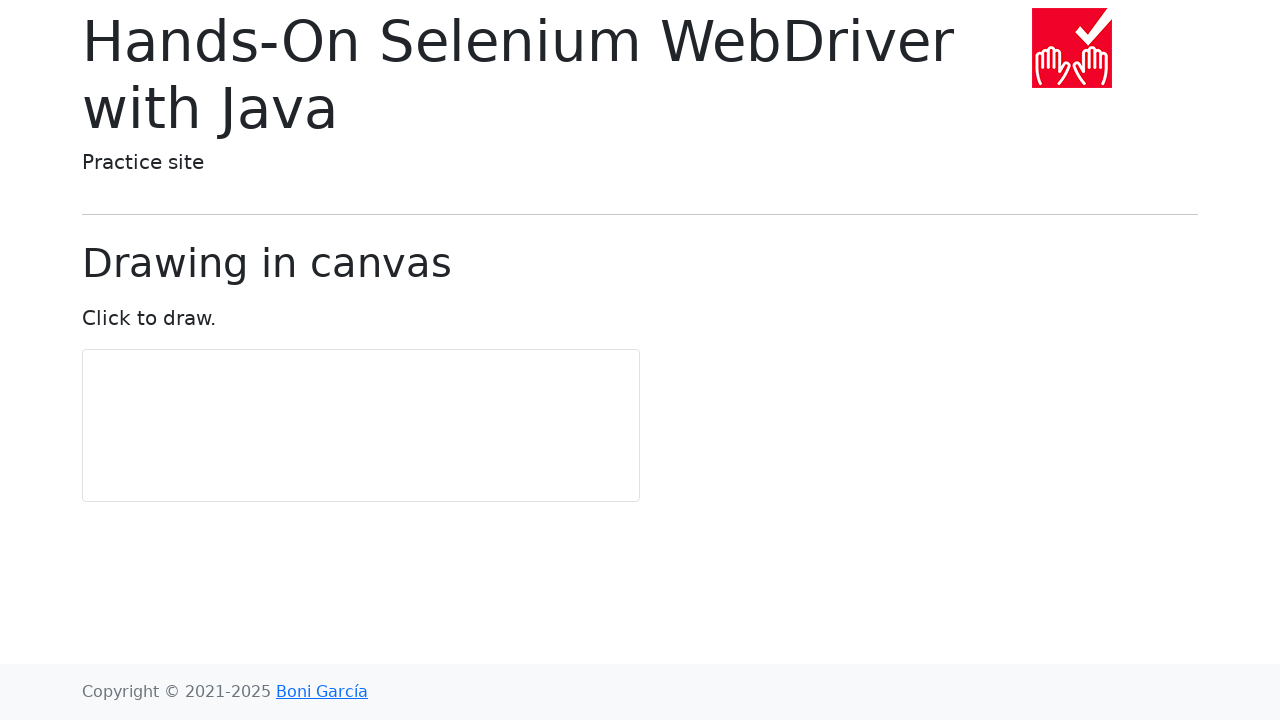